Navigates to Rahul Shetty Academy's Selenium Practice e-commerce page. The script appears to be incomplete setup code for adding items (Cucumber, Beetroot, Onion, Mango) to cart, but only contains the initial page load.

Starting URL: https://rahulshettyacademy.com/seleniumPractise

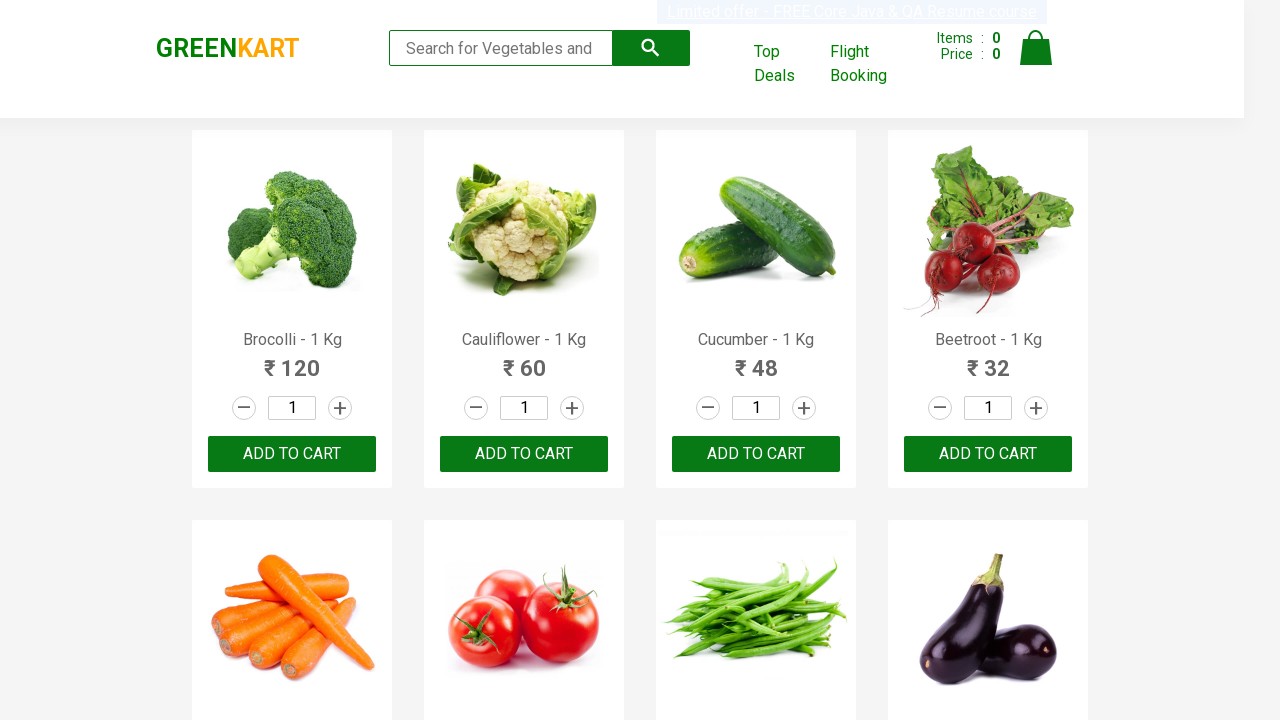

Waited for products section to load on Rahul Shetty Academy e-commerce page
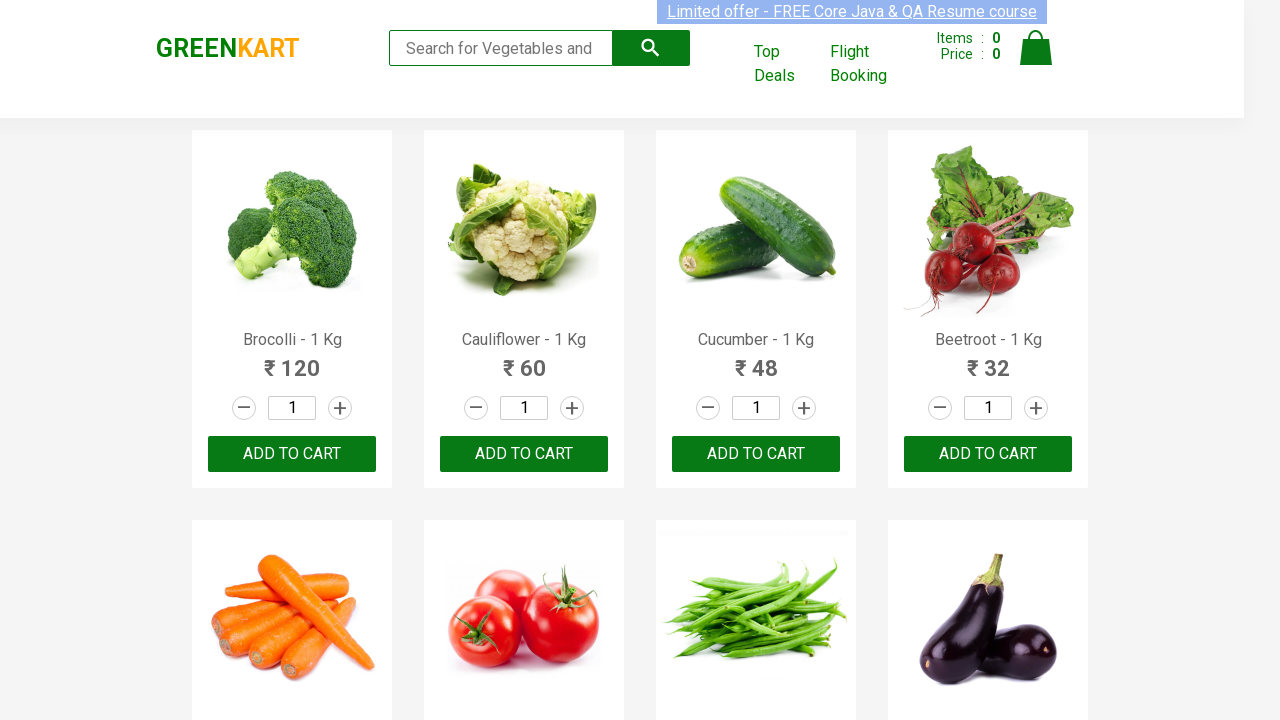

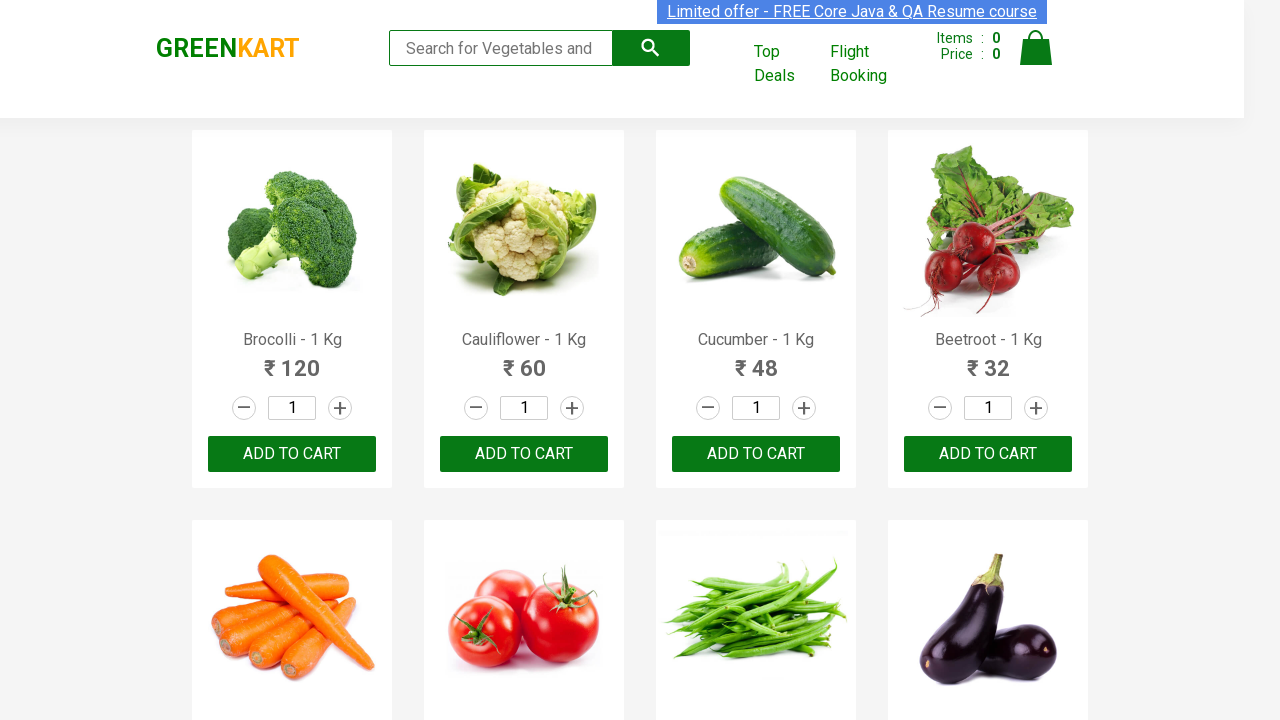